Tests checkbox functionality by selecting the last 3 checkboxes on a test automation practice page

Starting URL: https://testautomationpractice.blogspot.com/

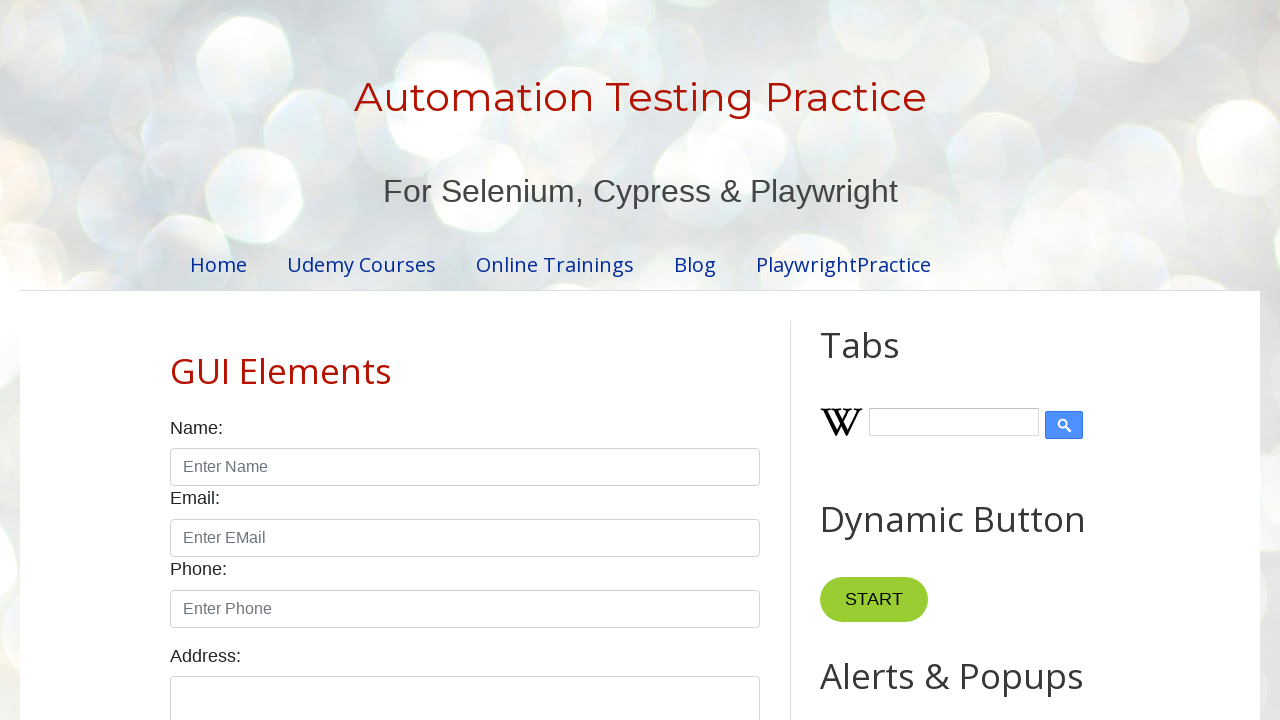

Navigated to test automation practice page
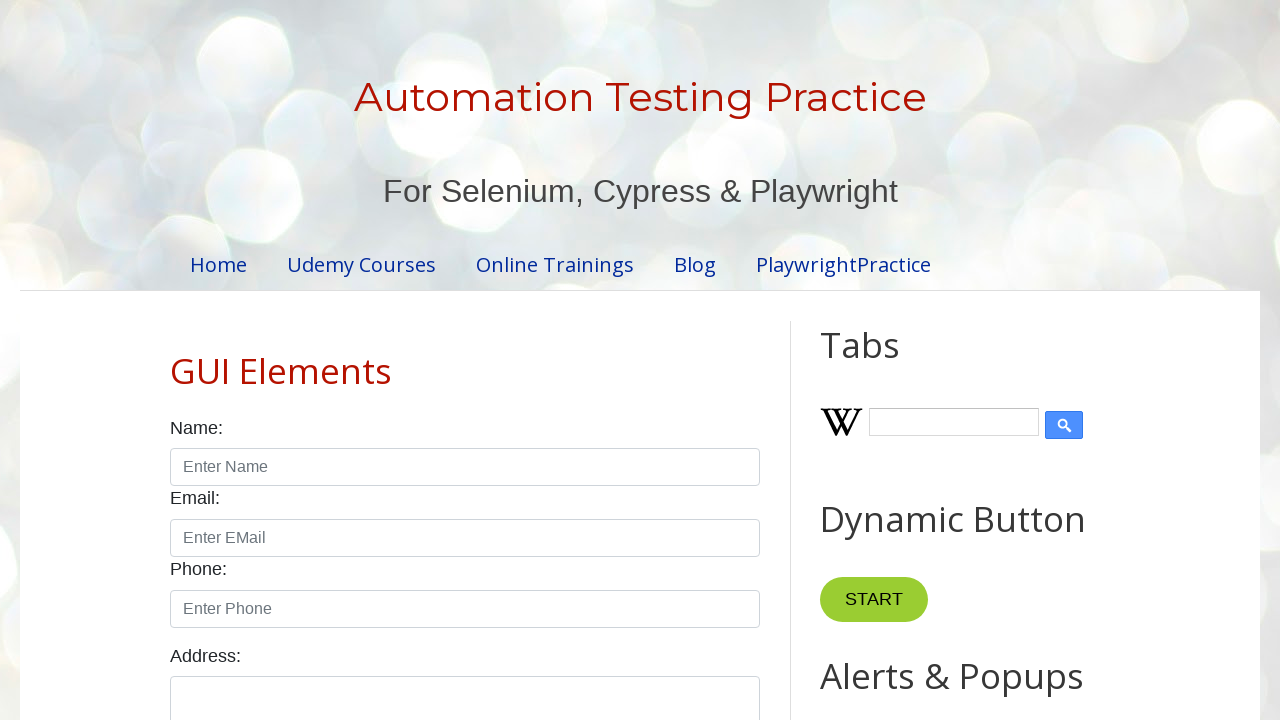

Located all checkboxes on the page
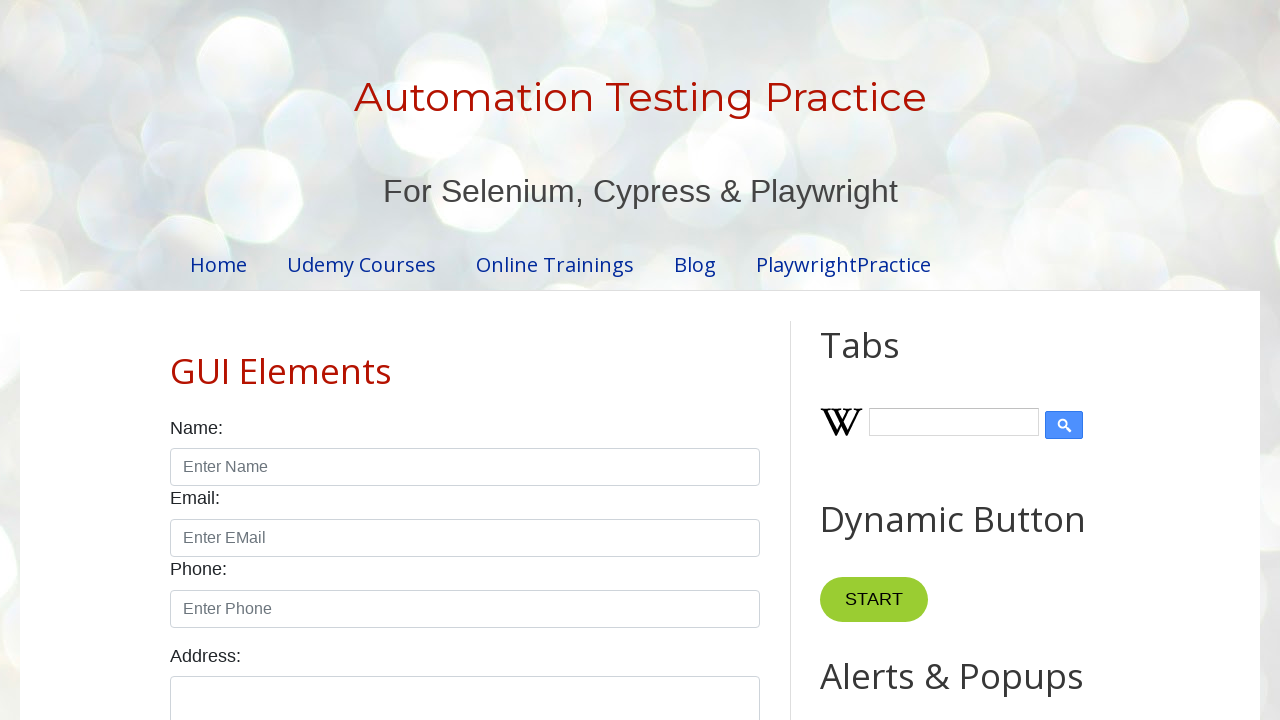

Selected checkbox at index 4 at (604, 360) on input.form-check-input[type='checkbox'] >> nth=4
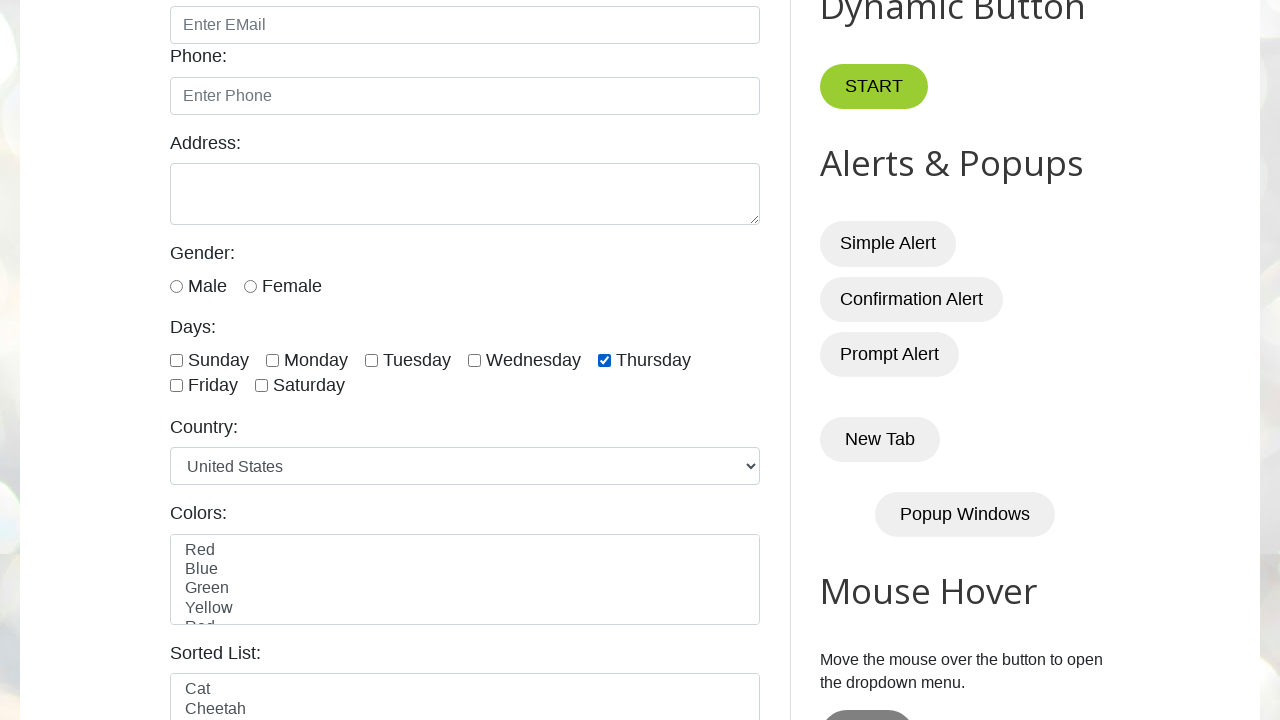

Selected checkbox at index 5 at (176, 386) on input.form-check-input[type='checkbox'] >> nth=5
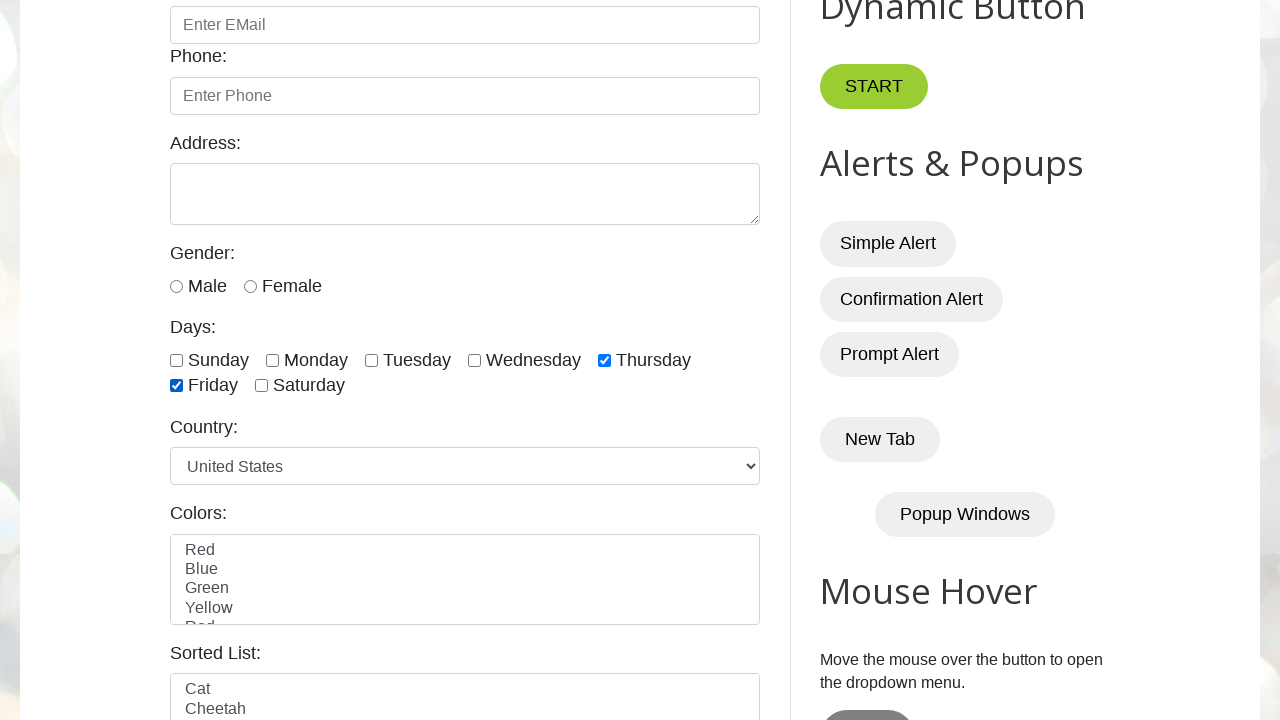

Selected checkbox at index 6 at (262, 386) on input.form-check-input[type='checkbox'] >> nth=6
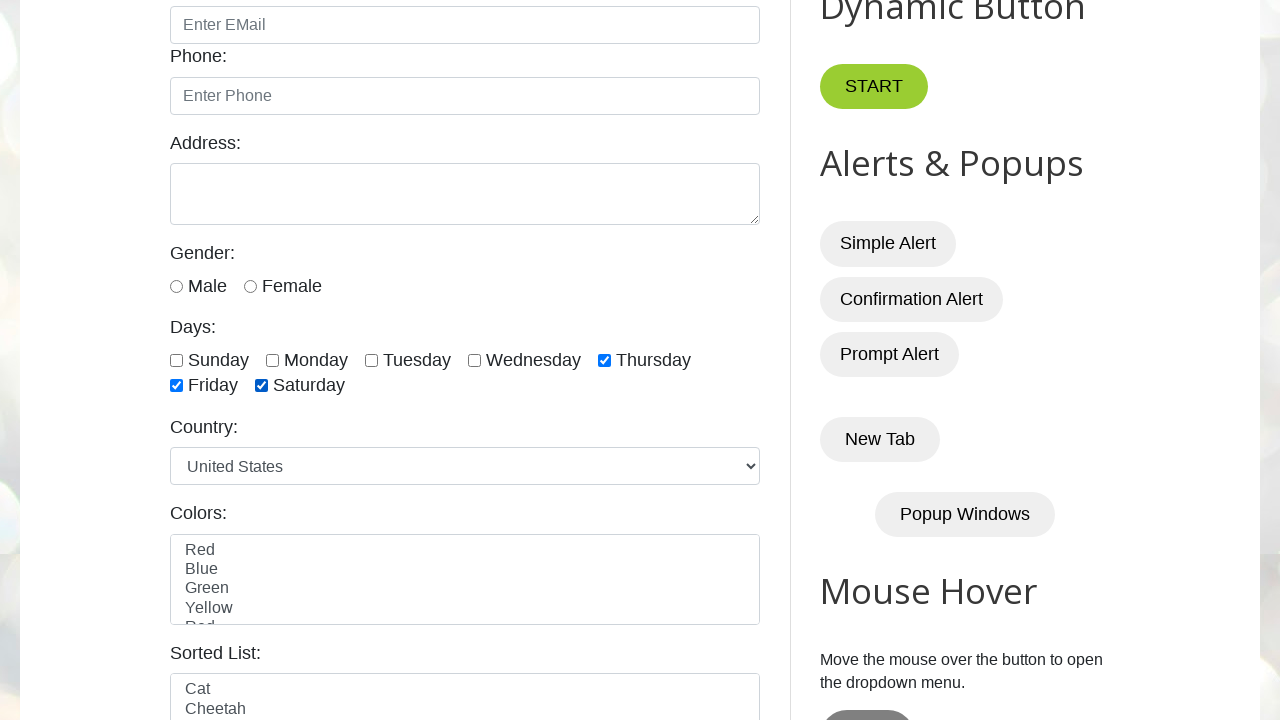

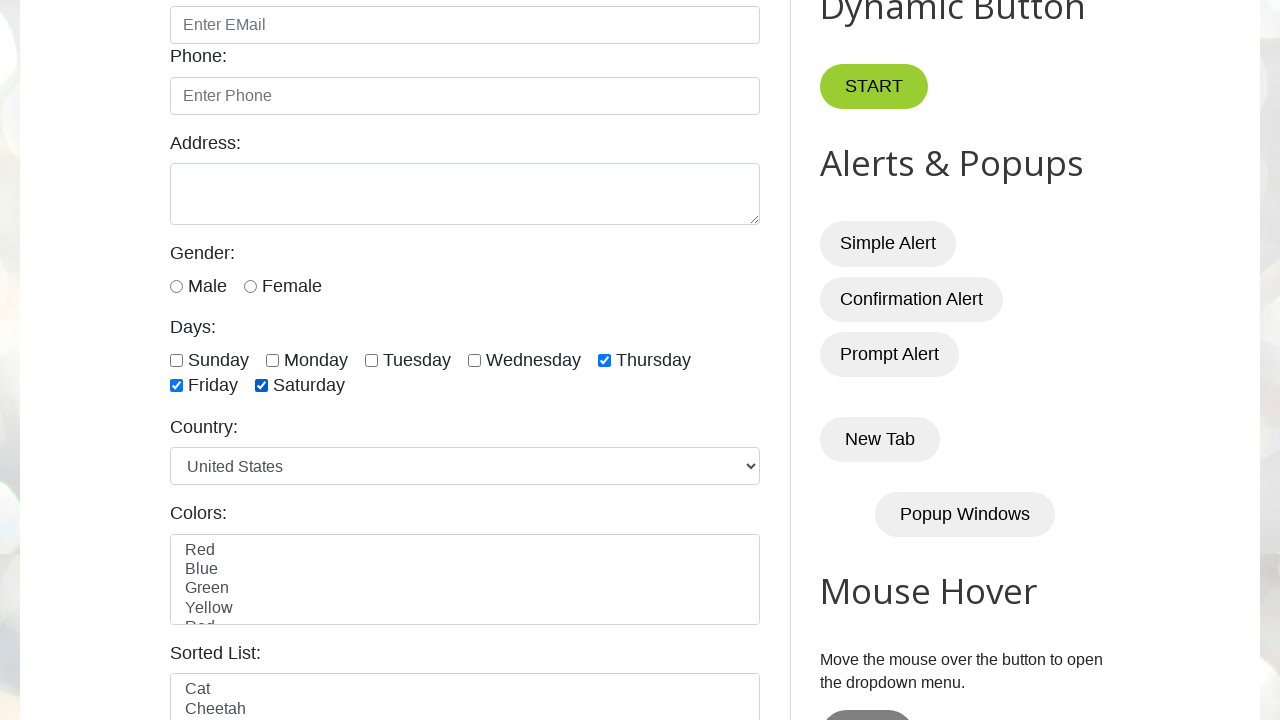